Navigates to Ferragamo tote bags listing page and verifies that product list items are displayed

Starting URL: https://www.ferragamo.com/shop/gb/en/women/handbags/tote-bags-

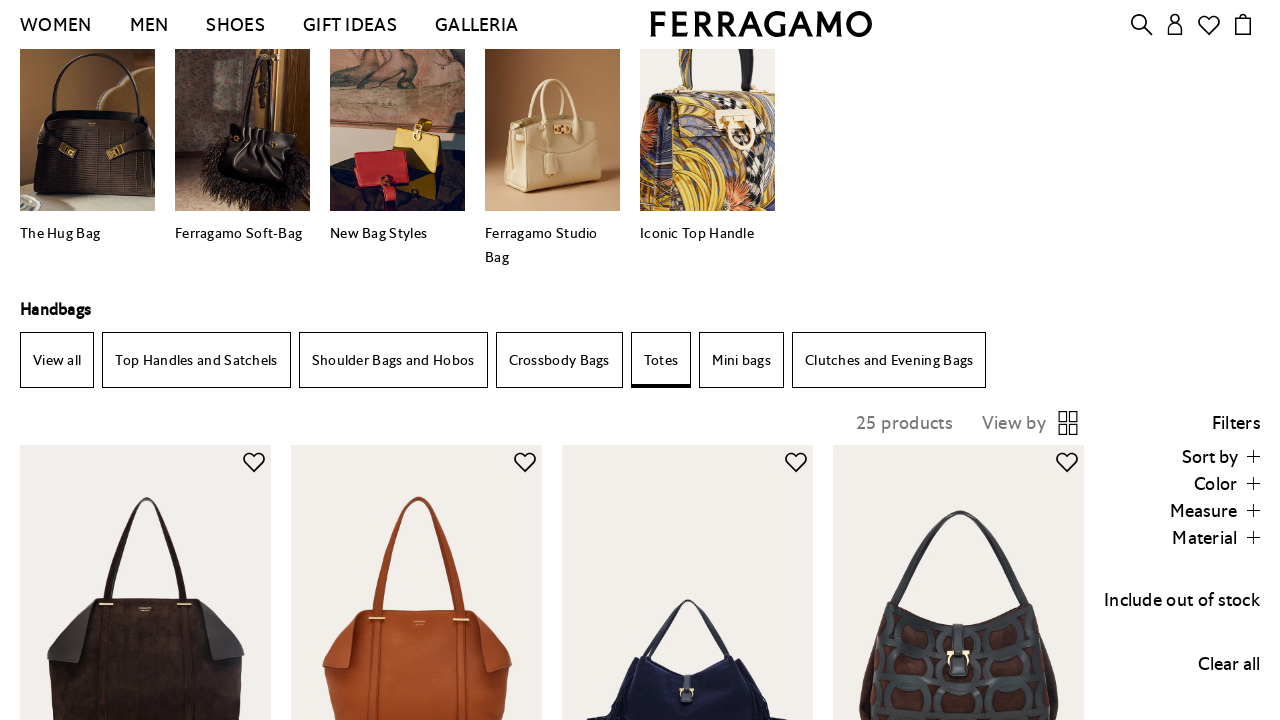

Navigated to Ferragamo tote bags listing page
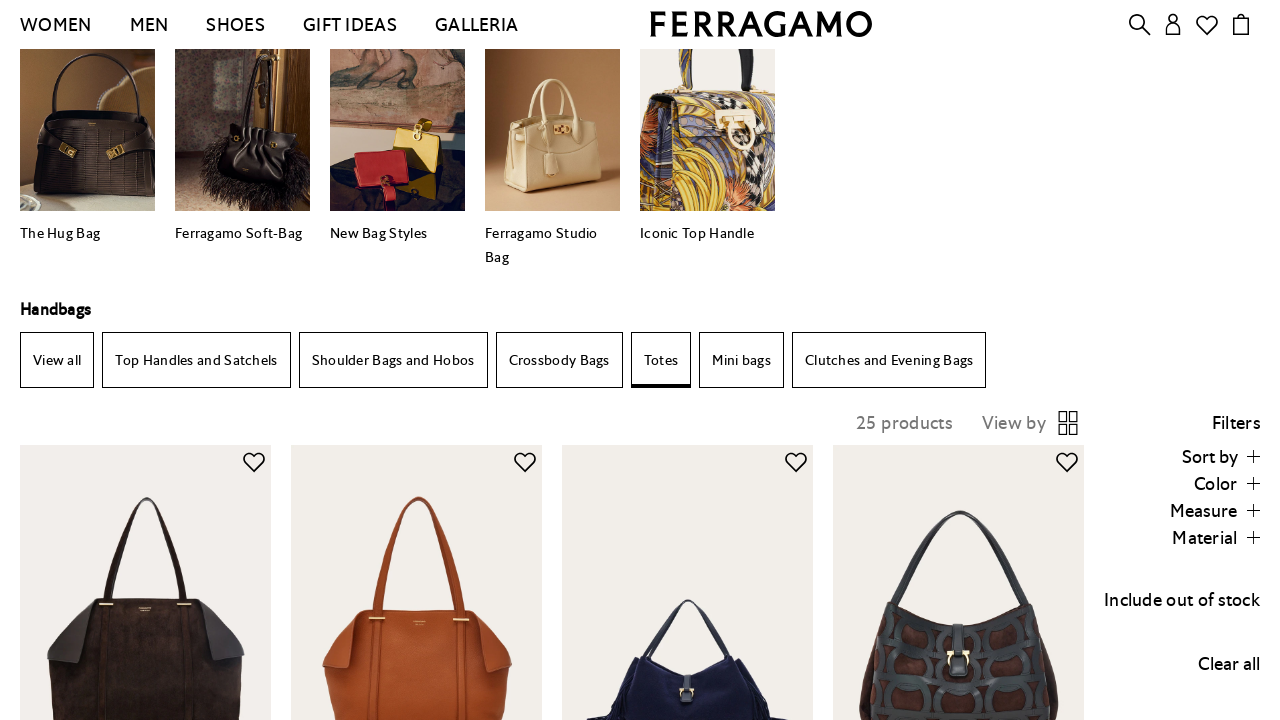

Product list section loaded
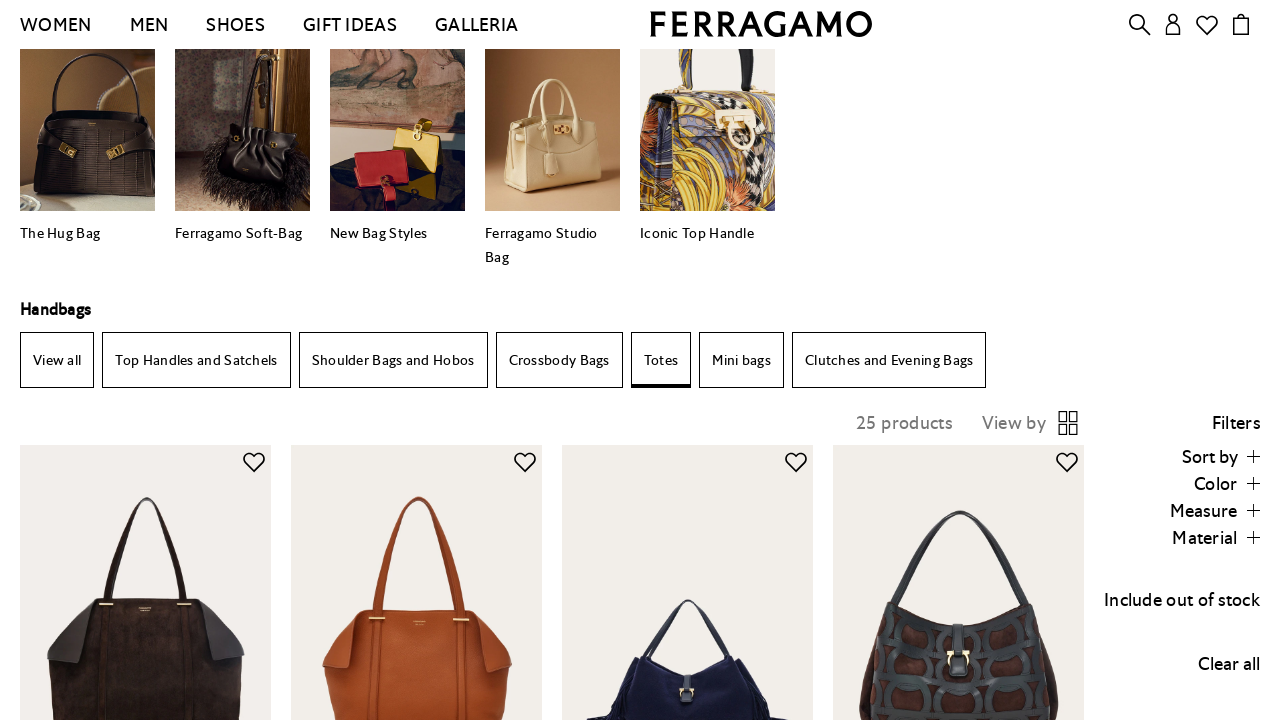

Product list items are displayed and verified
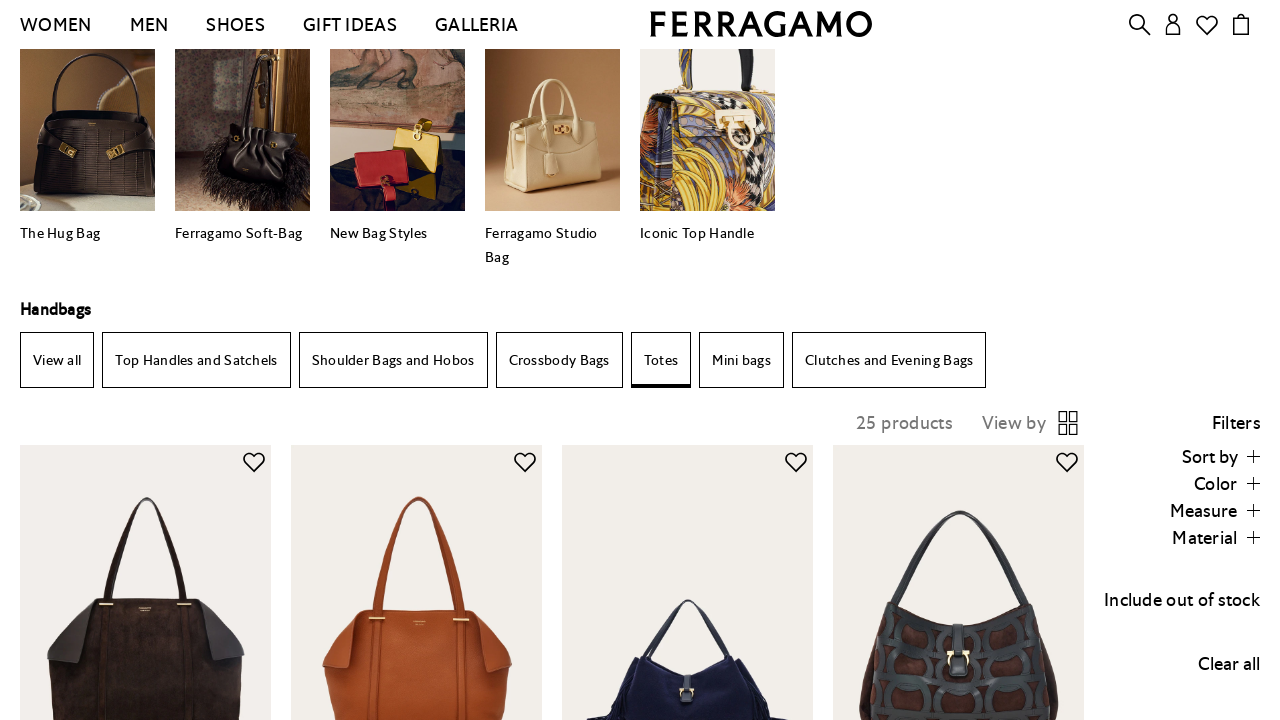

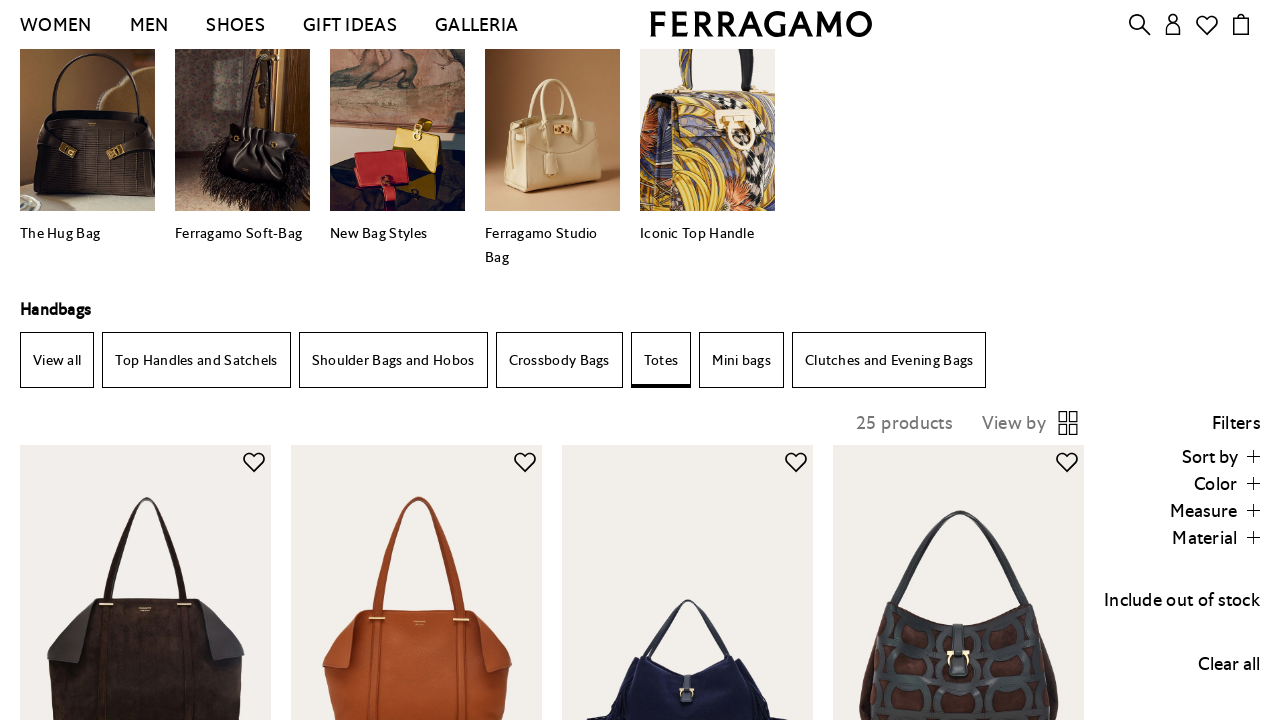